Tests locating an h1 heading element using CSS selector tagname

Starting URL: https://rahulshettyacademy.com/AutomationPractice/

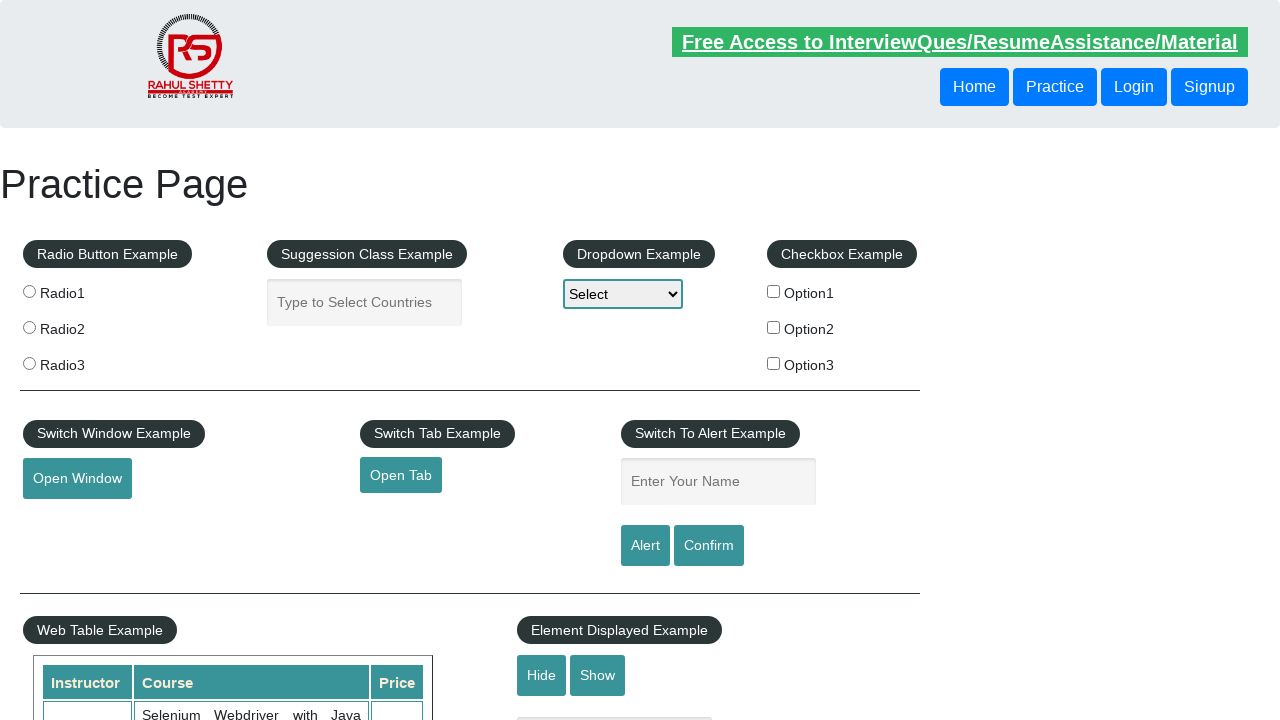

Waited for h1 heading element to be present
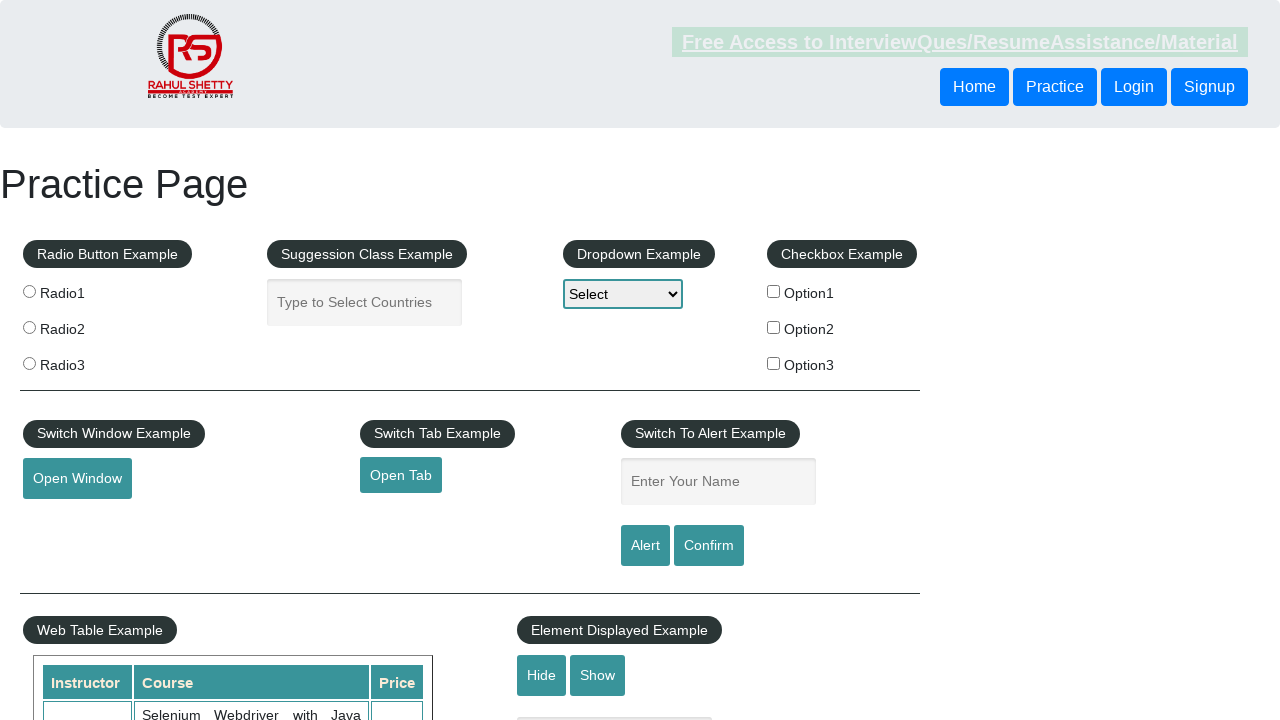

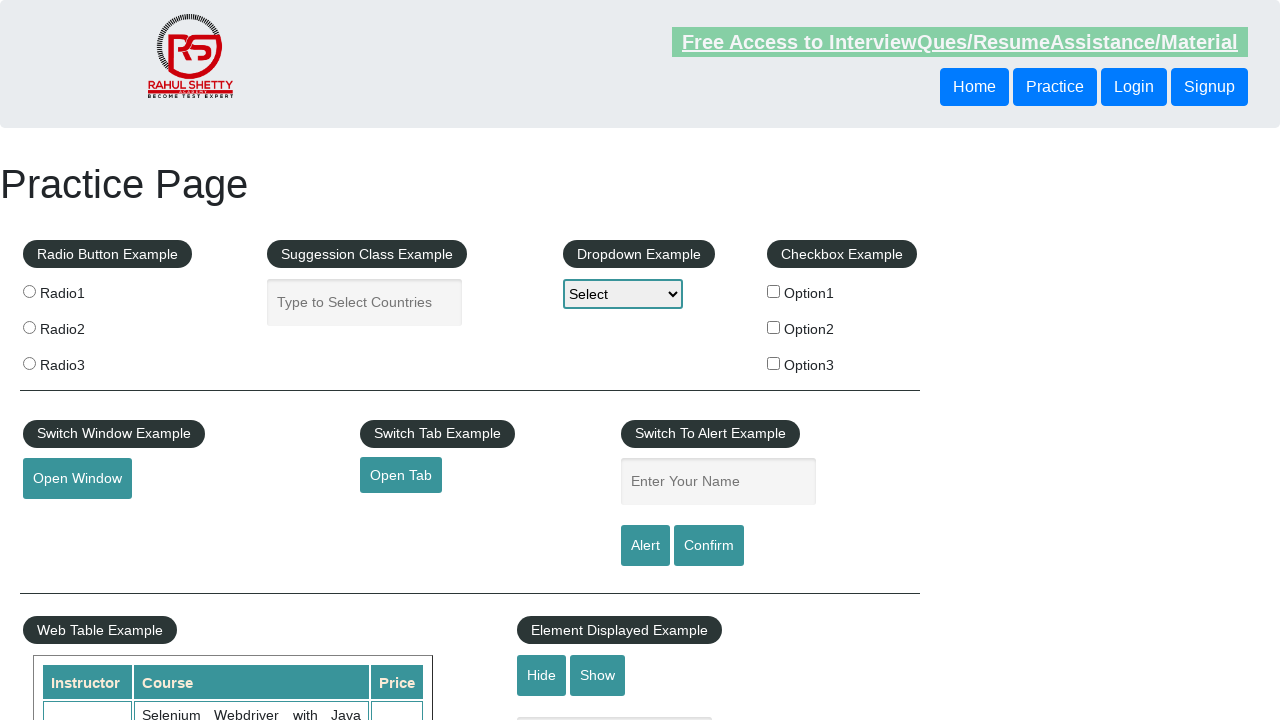